Navigates to the Shifting Content section and clicks through to Example 1 to verify menu elements are present

Starting URL: https://the-internet.herokuapp.com/

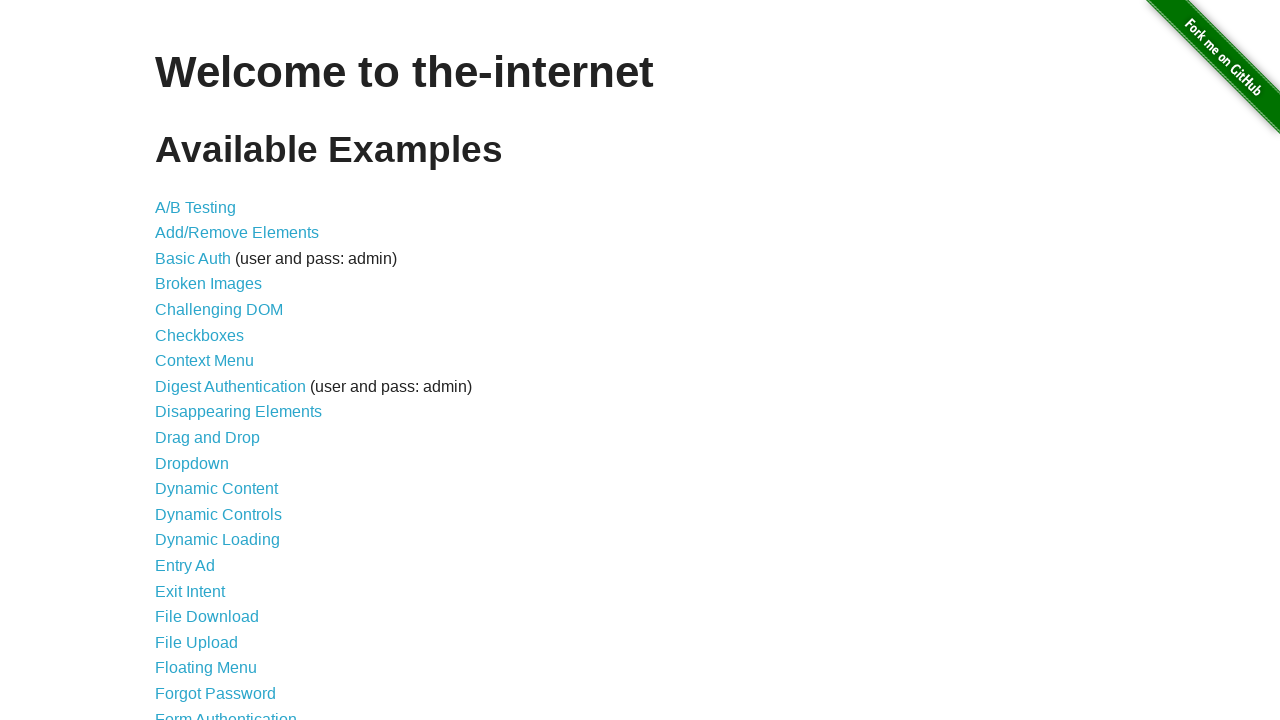

Clicked on Shifting Content link at (212, 523) on text=Shifting Content
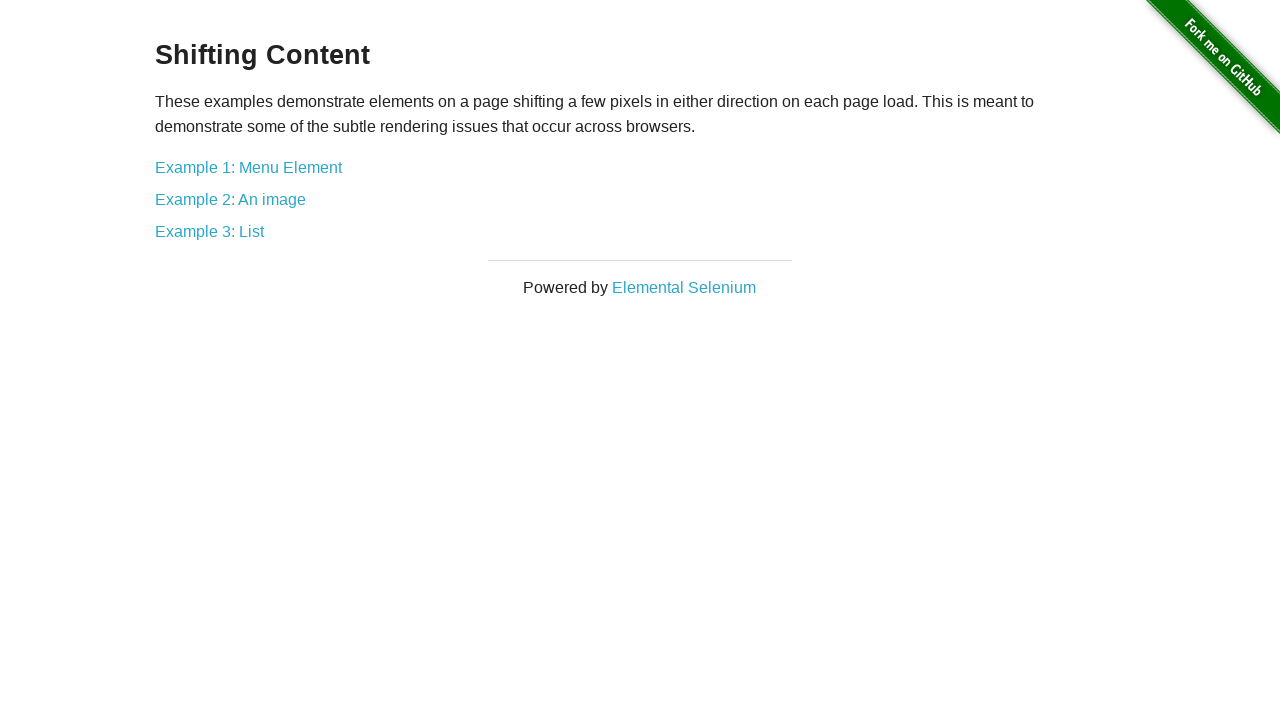

Clicked on Example 1: Menu Element link at (248, 167) on text=Example 1: Menu Element
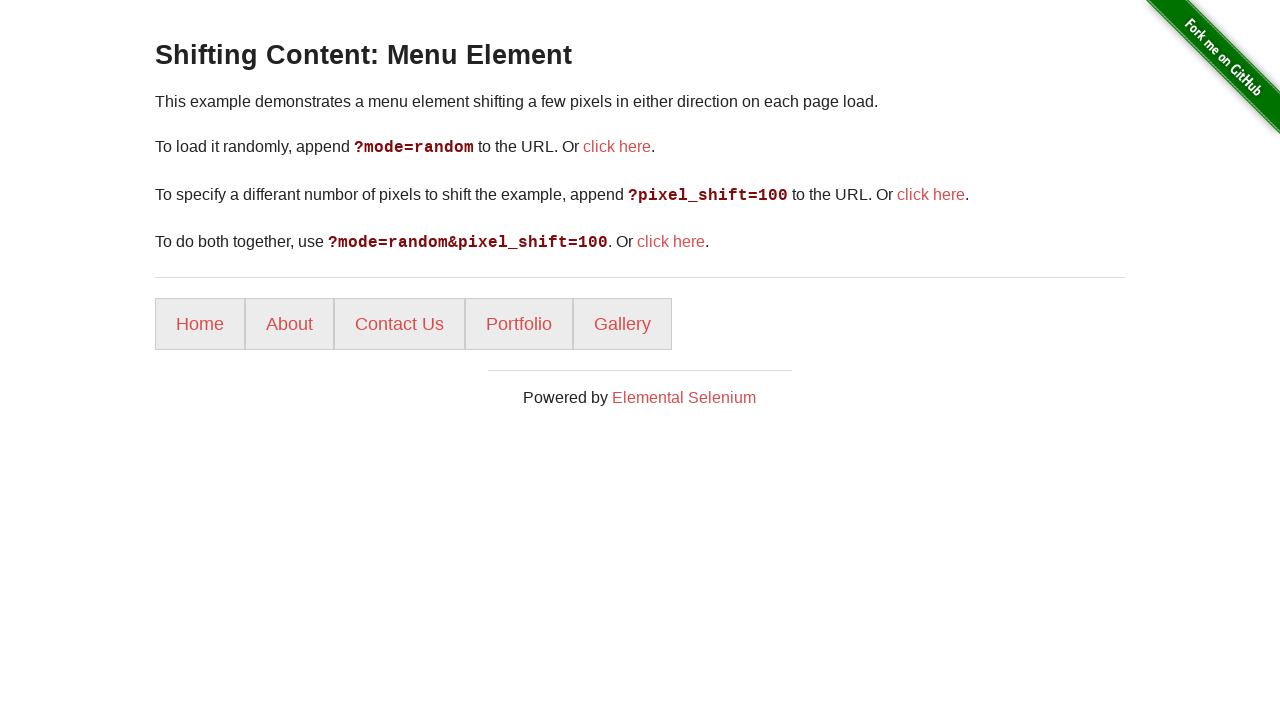

Menu items loaded and verified
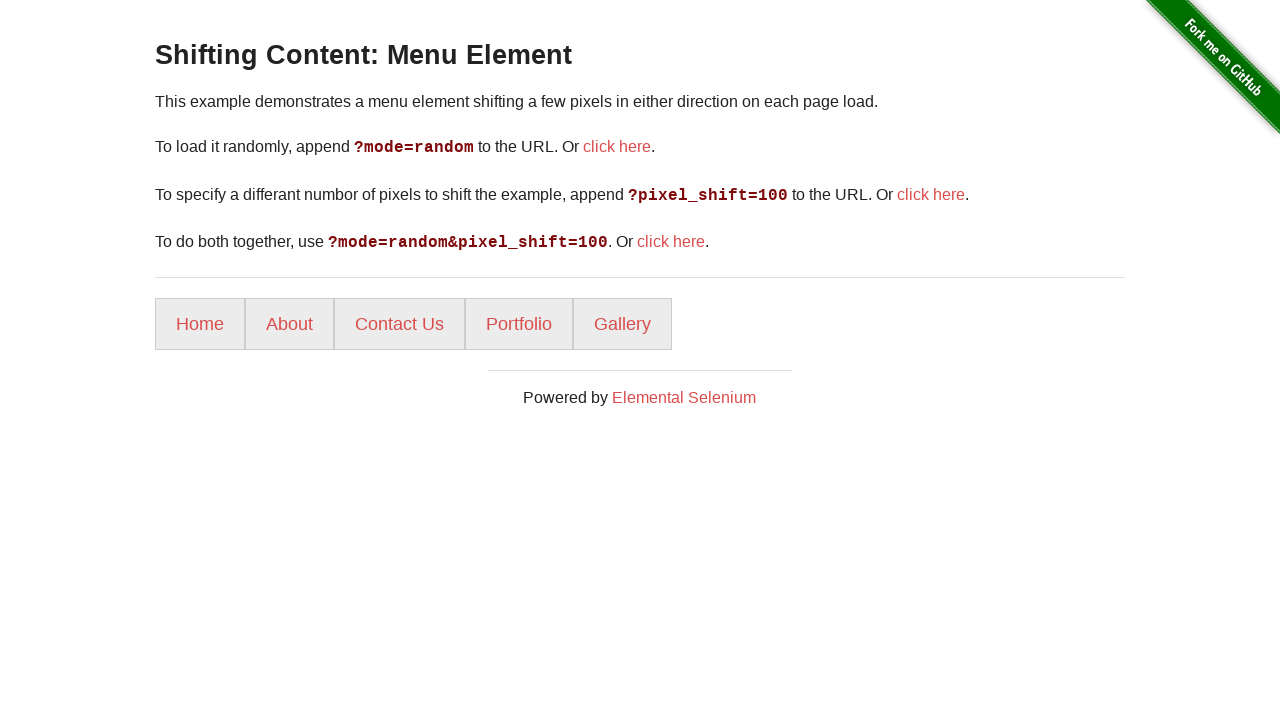

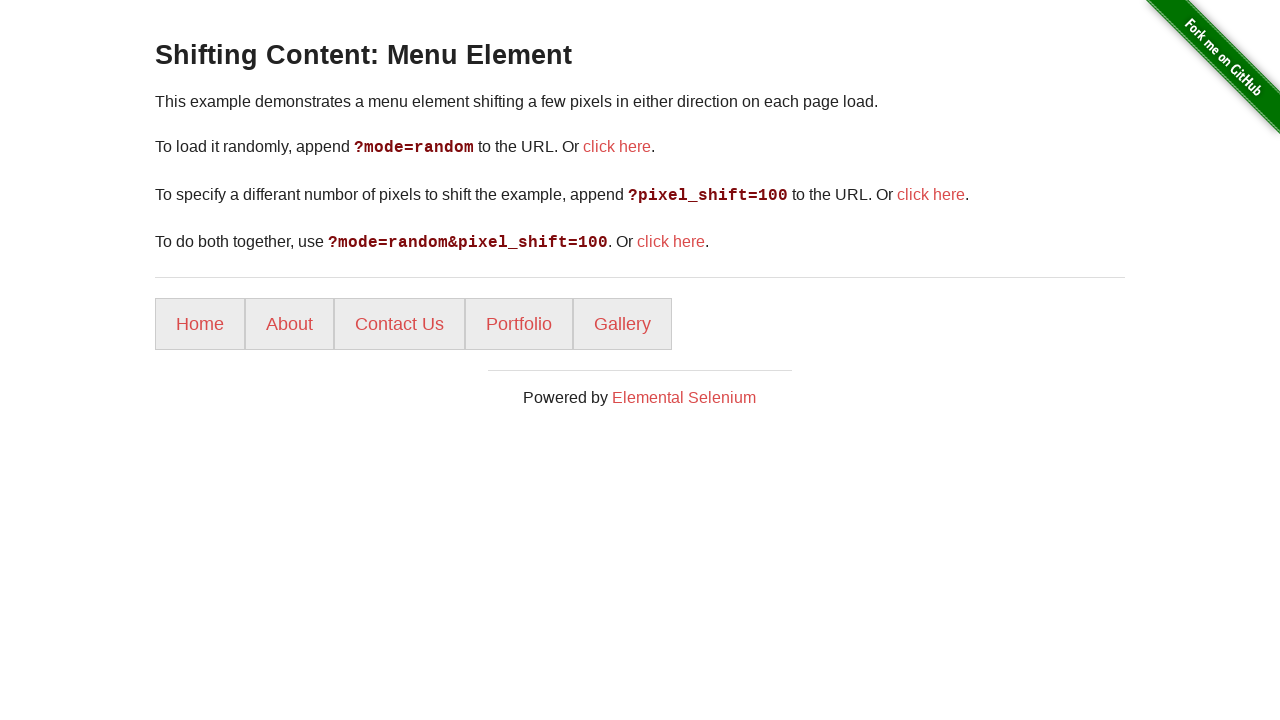